Tests tooltip functionality by hovering over a button element and verifying that the tooltip becomes visible with the expected content

Starting URL: https://demoqa.com/tool-tips

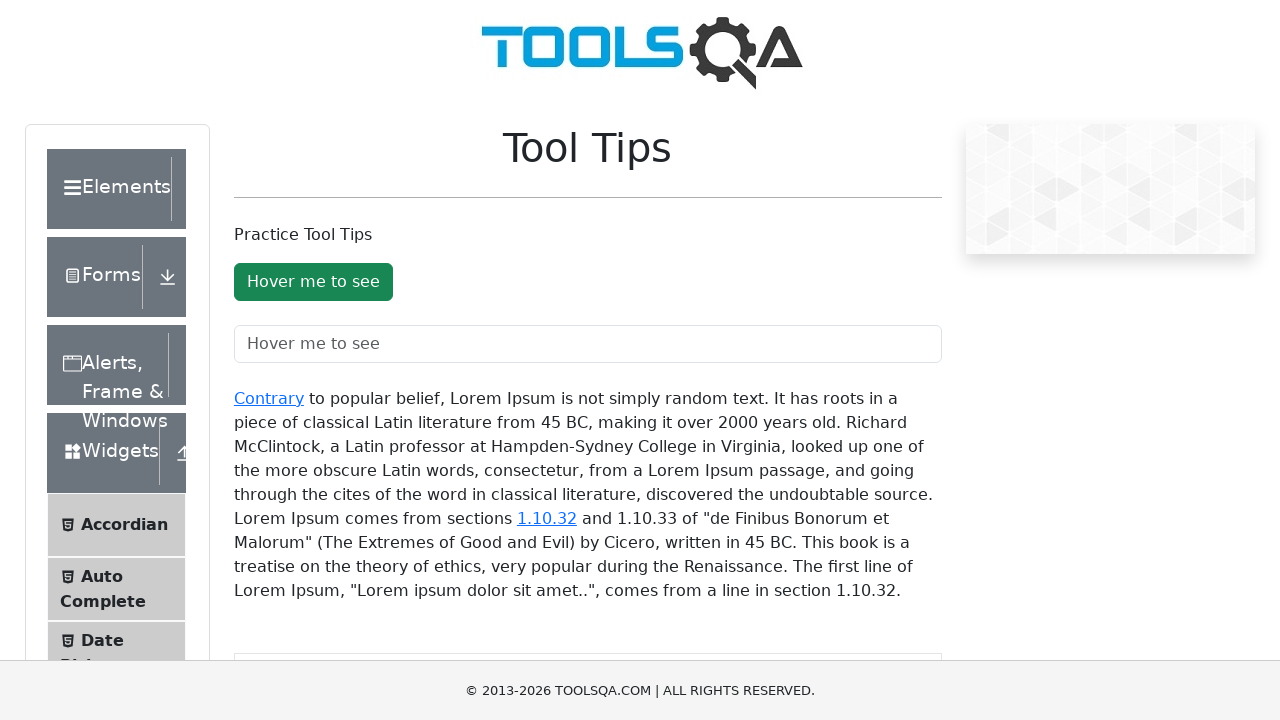

Hovered over 'Hover me to see' button to trigger tooltip at (313, 282) on #toolTipButton
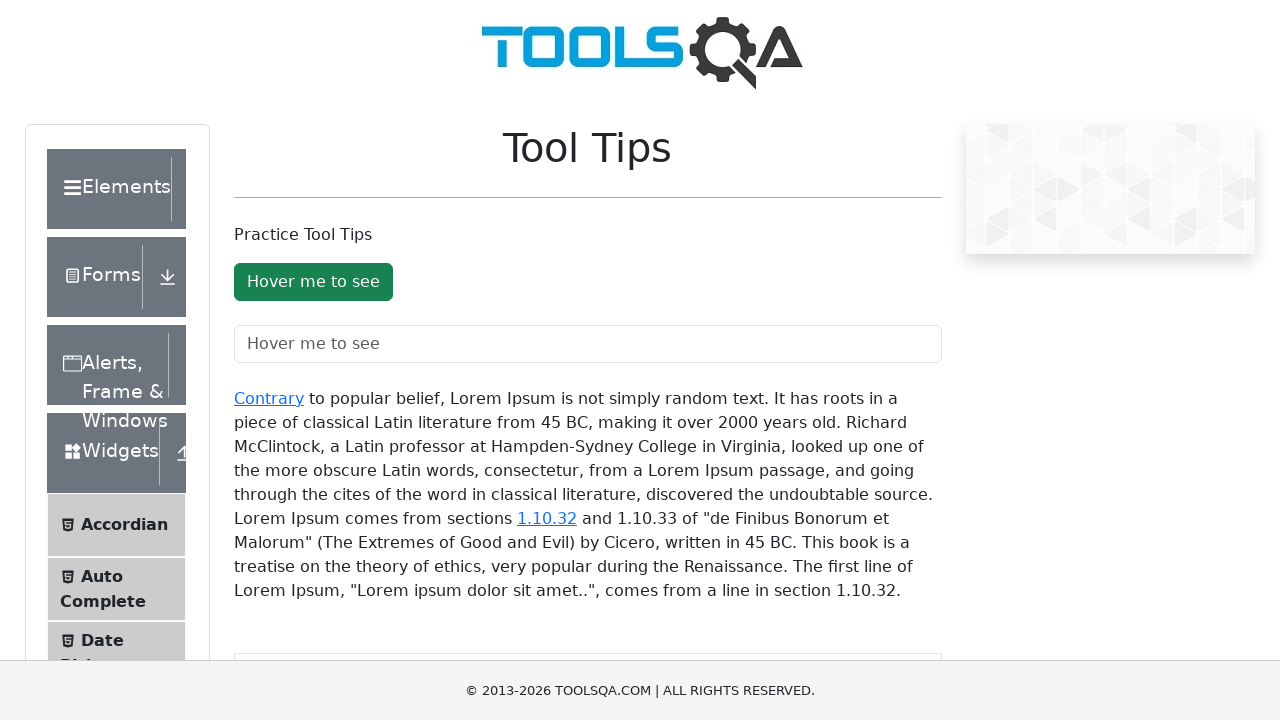

Tooltip inner element became visible
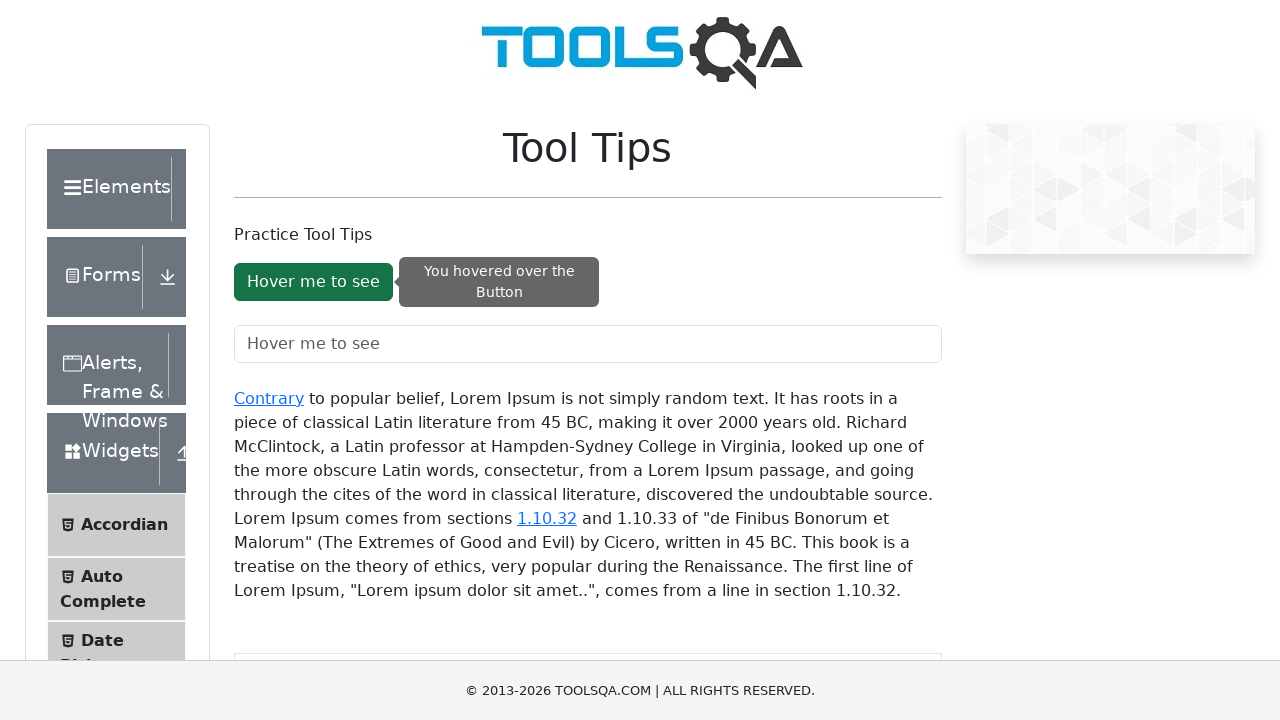

Located tooltip element
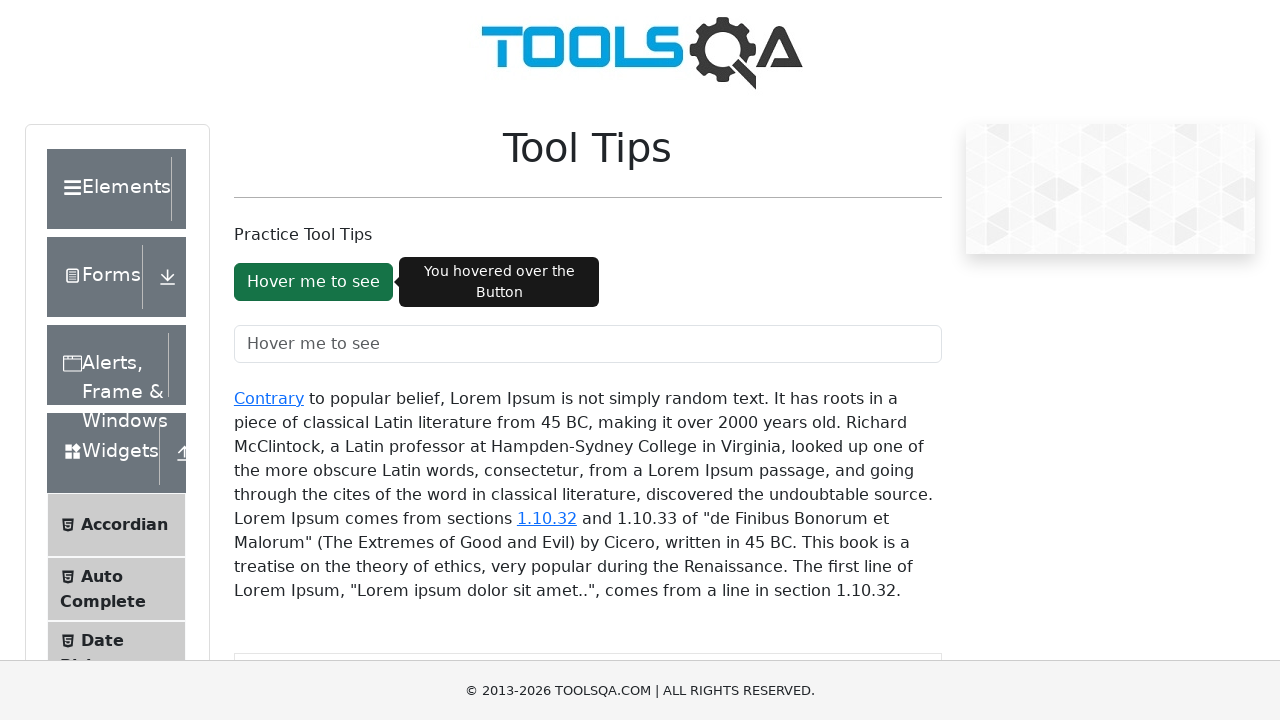

Verified tooltip is visible with expected content
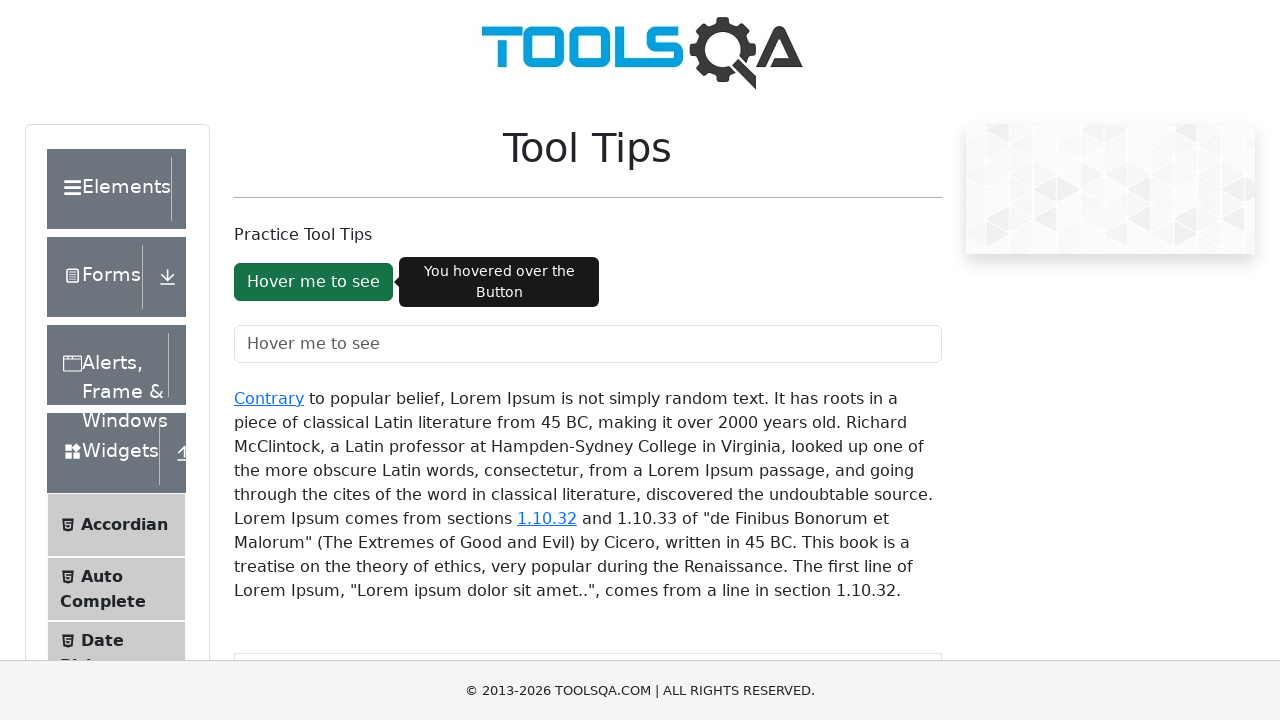

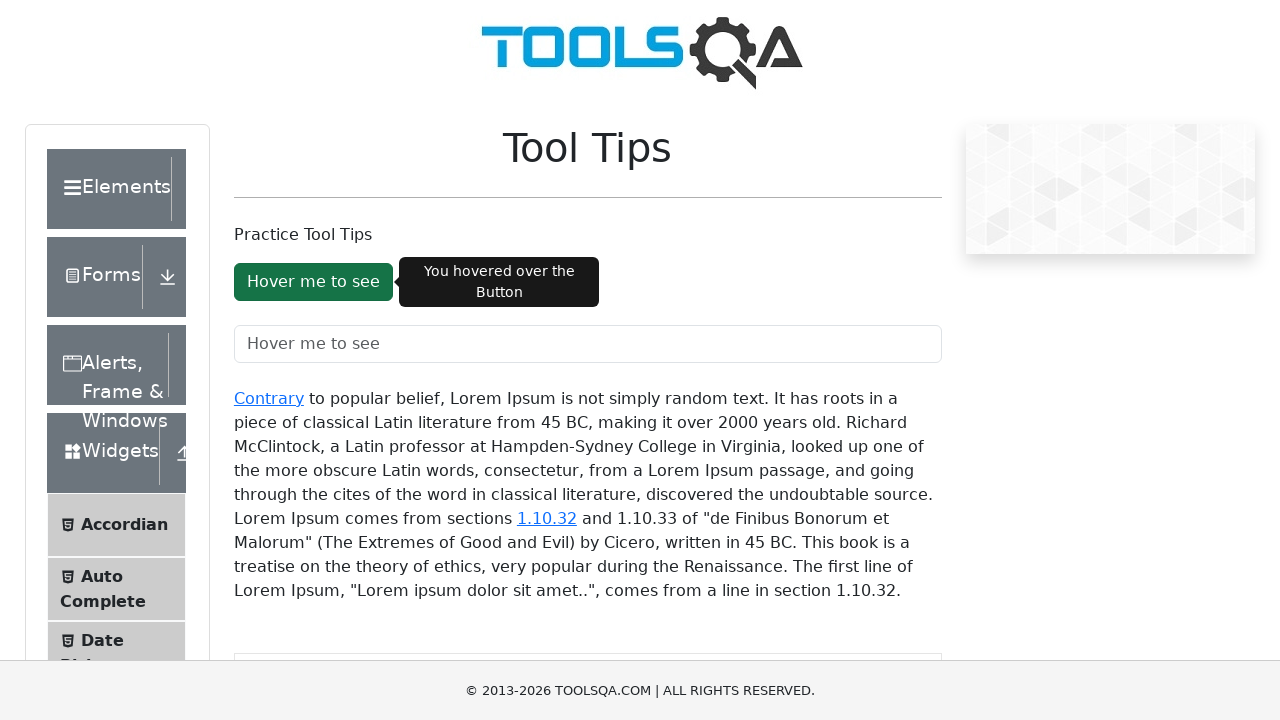